Navigates to a page with challenging DOM elements and highlights the red button by adding a red border using JavaScript

Starting URL: http://the-internet.herokuapp.com/challenging_dom

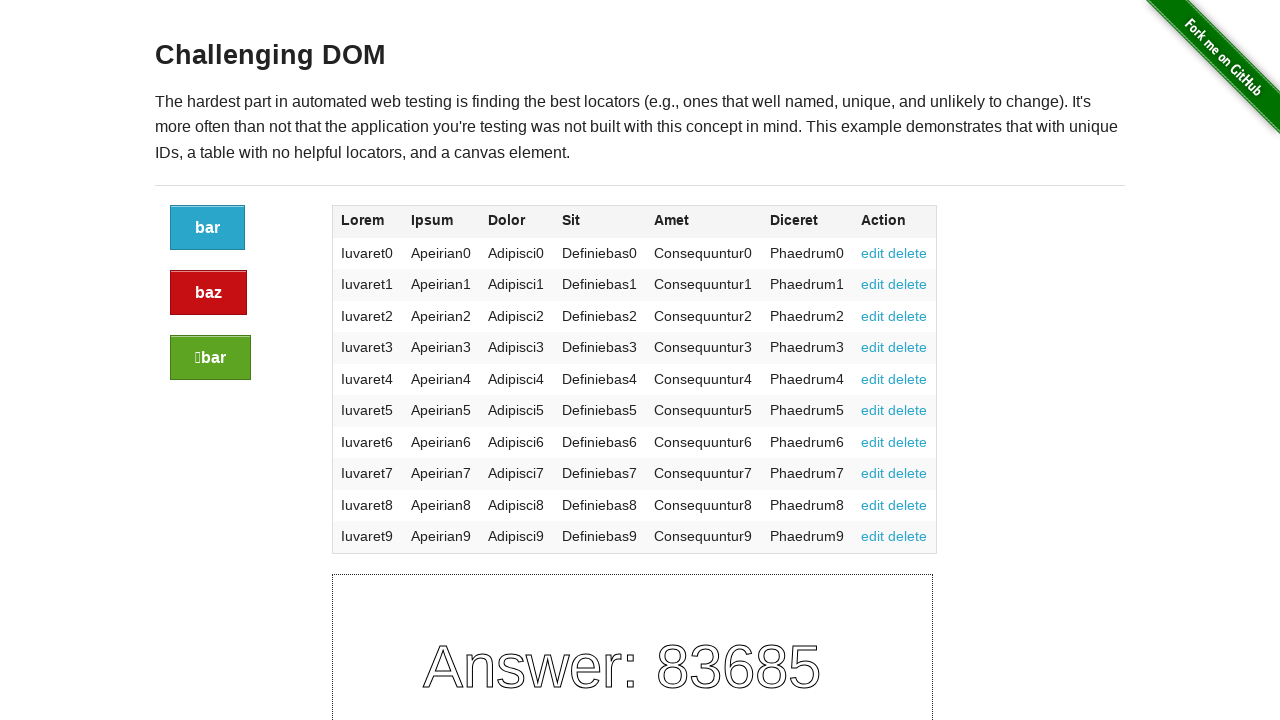

Navigated to challenging DOM page
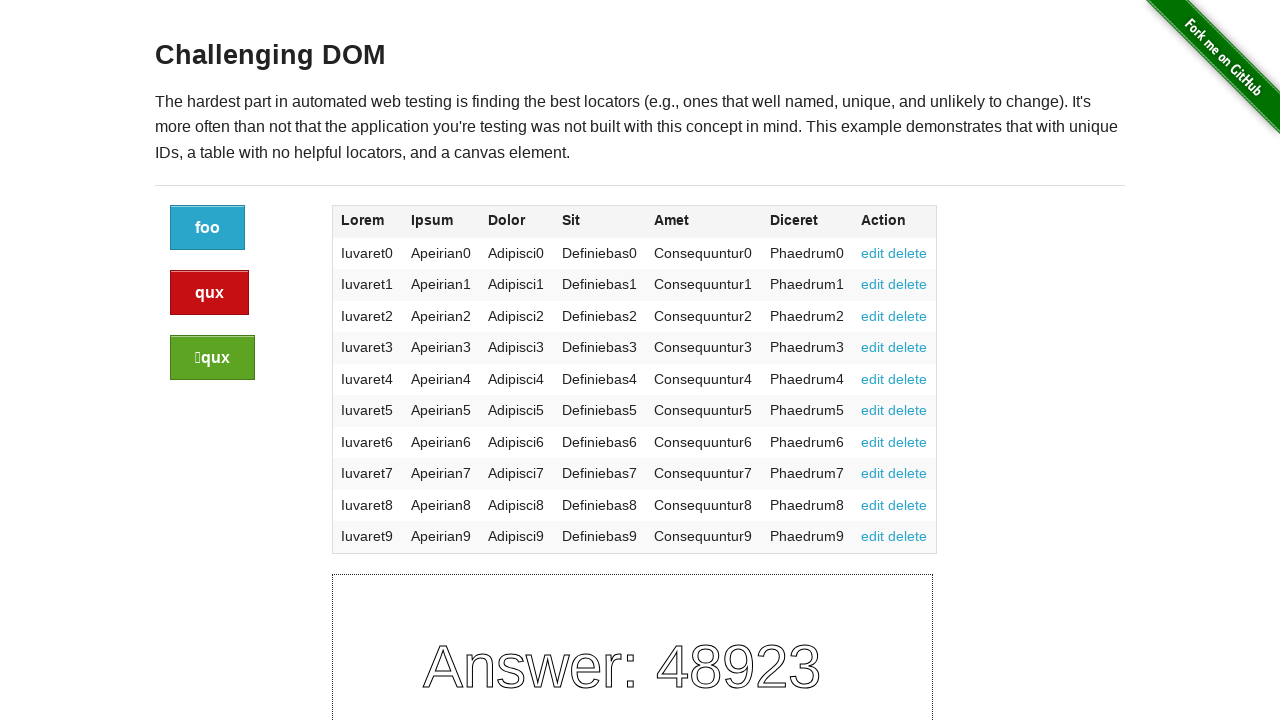

Located red button element with XPath
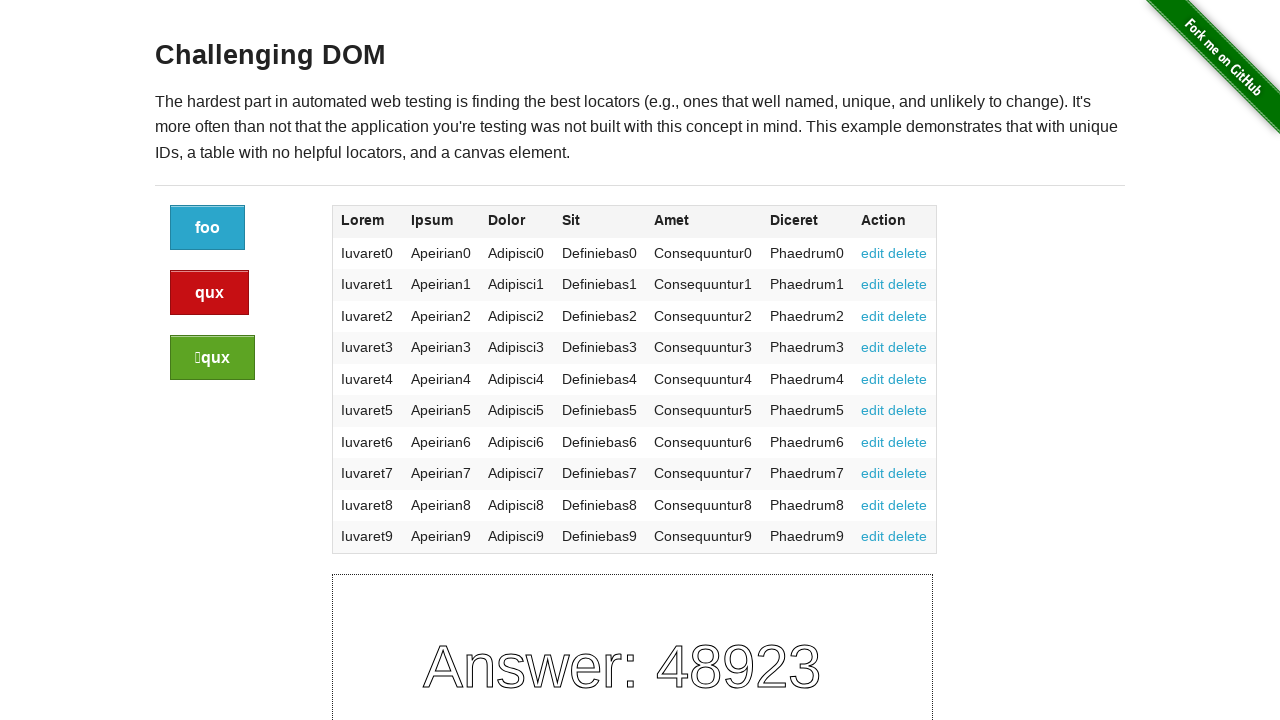

Applied red border highlight to red button using JavaScript
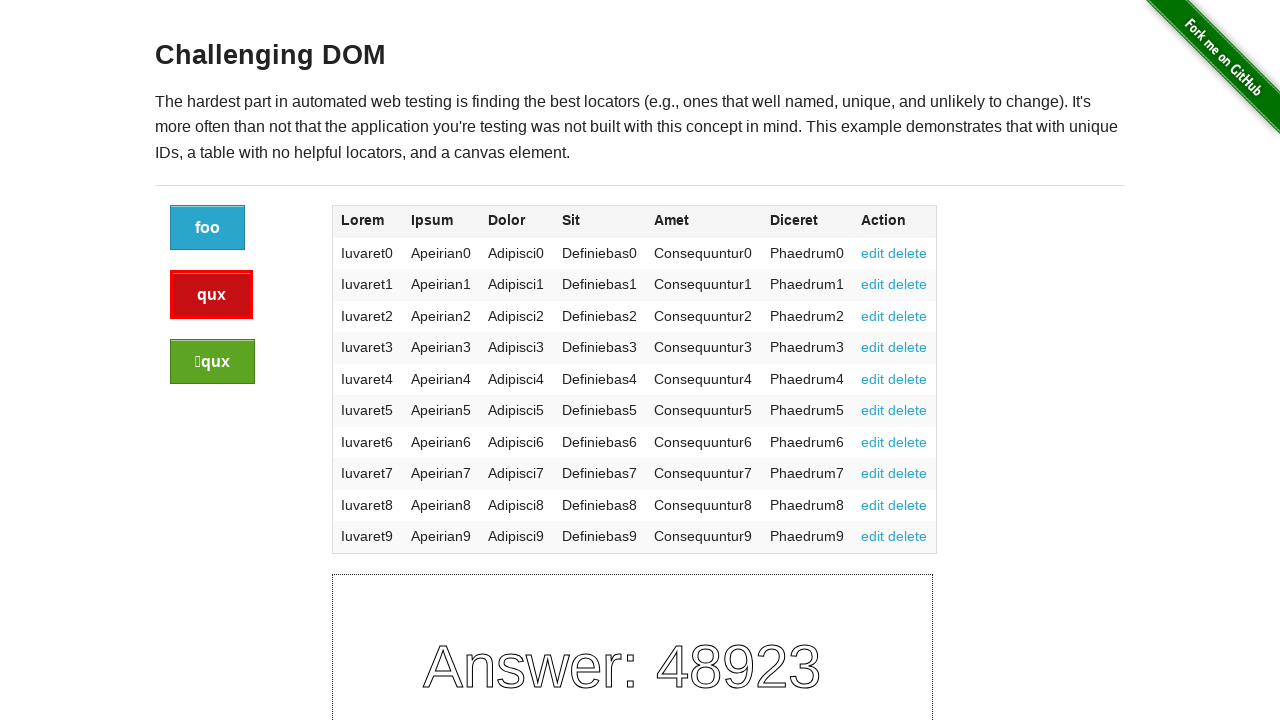

Waited 3 seconds to observe the highlight effect
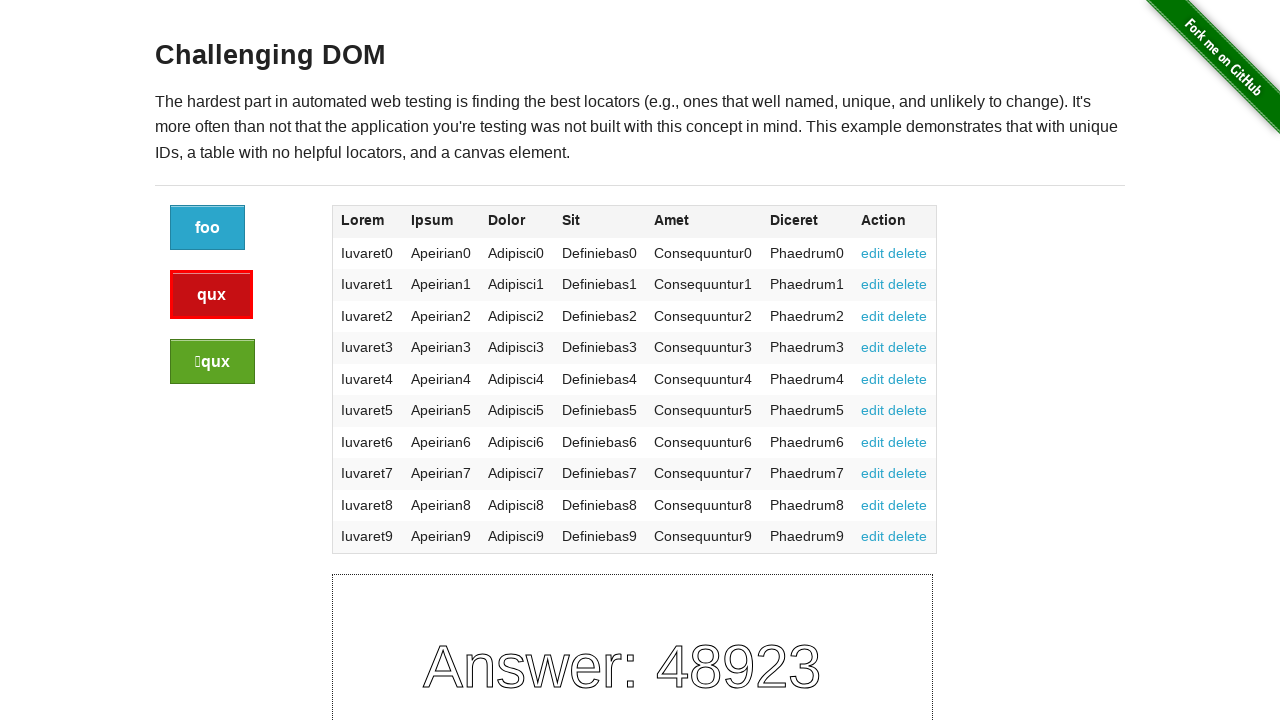

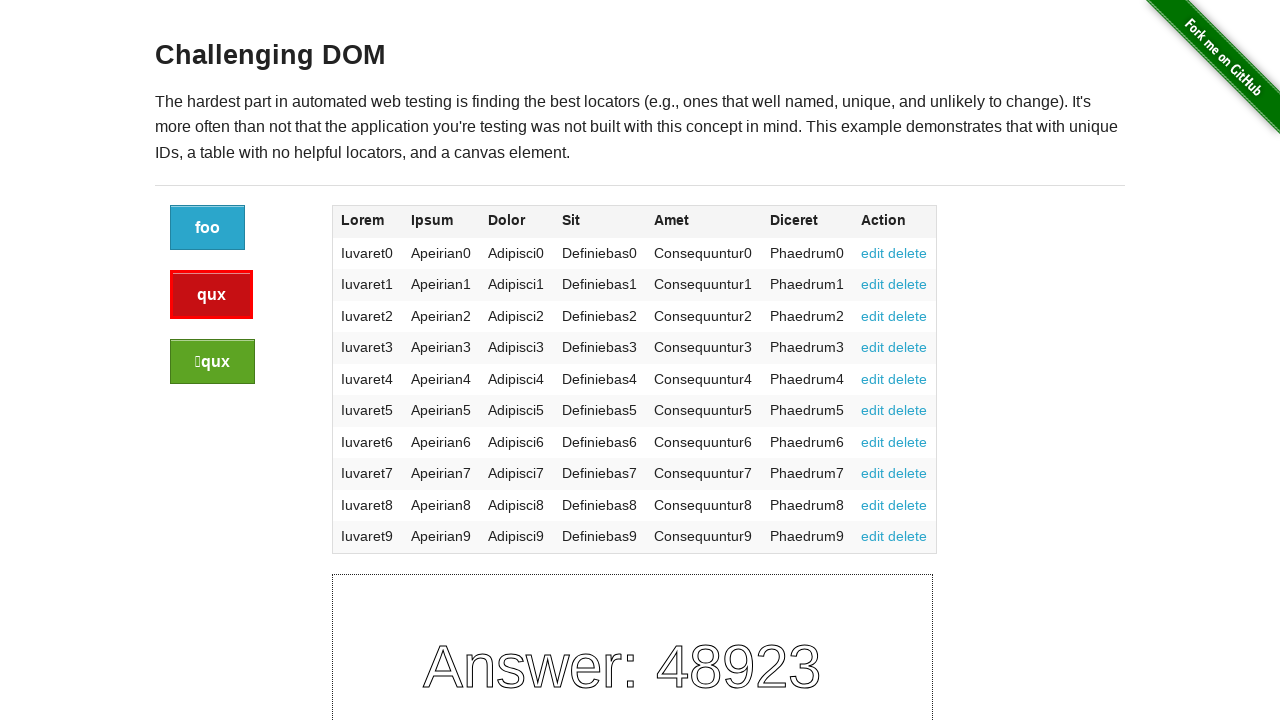